Tests a registration/contact form by filling out all fields including first name, last name, gender selection, date of birth, address, email, password, company, and comments, then submits the form.

Starting URL: https://katalon-test.s3.amazonaws.com/demo-aut/dist/html/form.html

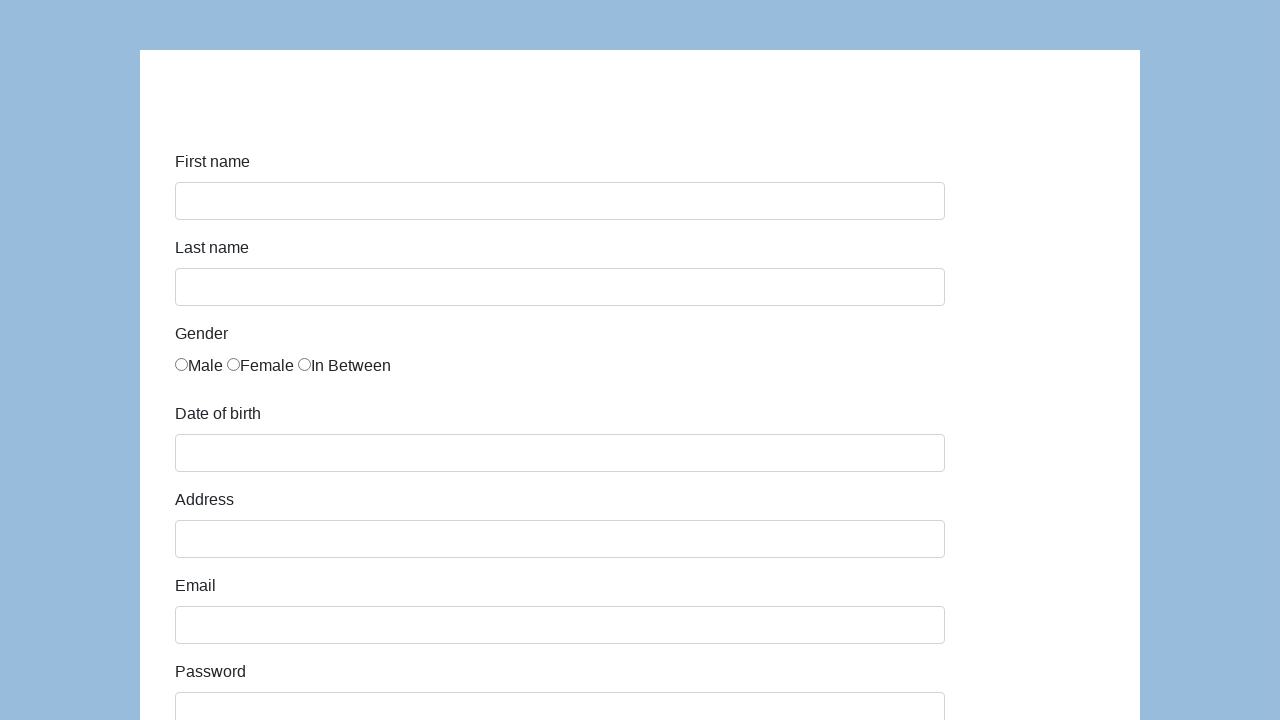

Navigated to registration form page
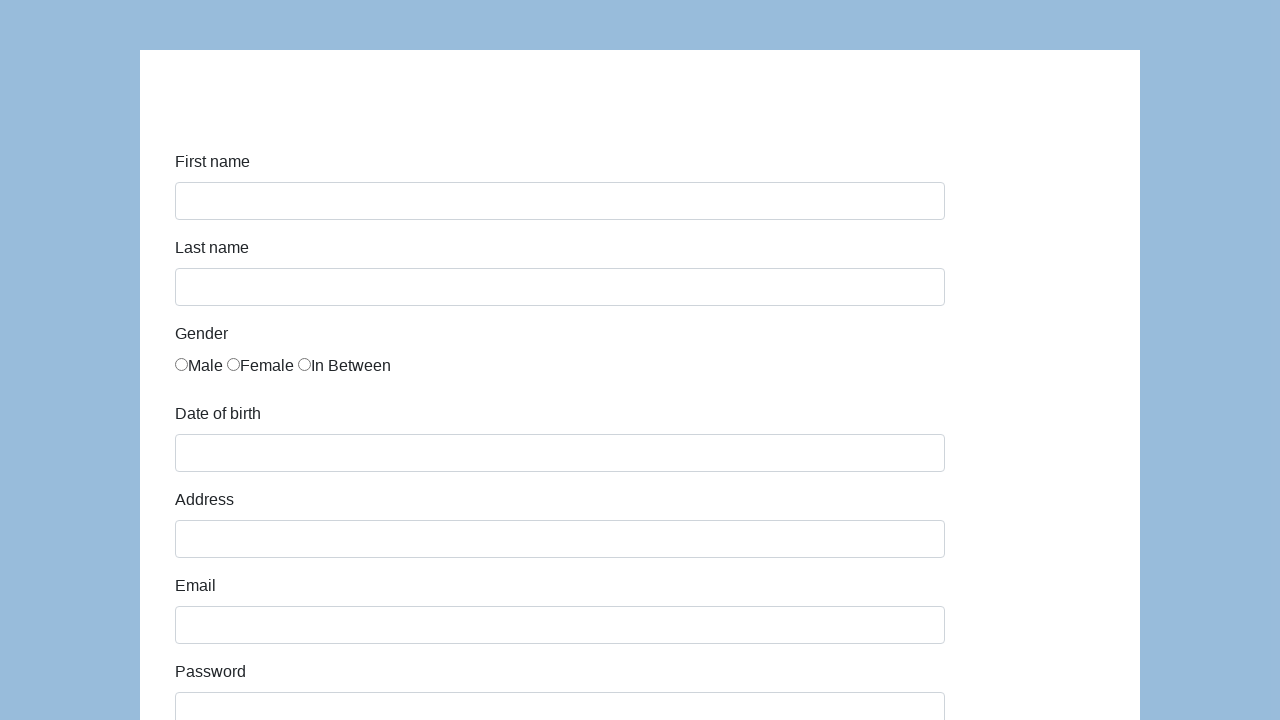

Filled first name field with 'Kowalski' on #first-name
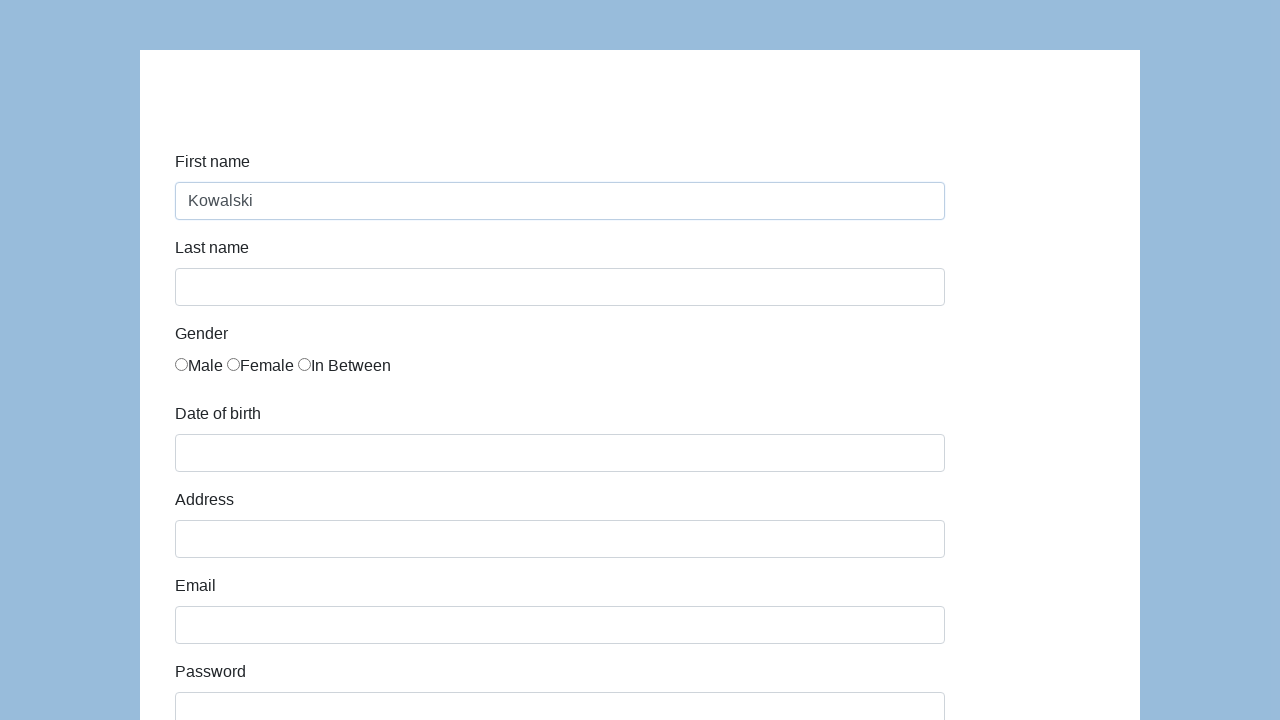

Filled last name field with 'Nowak' on #last-name
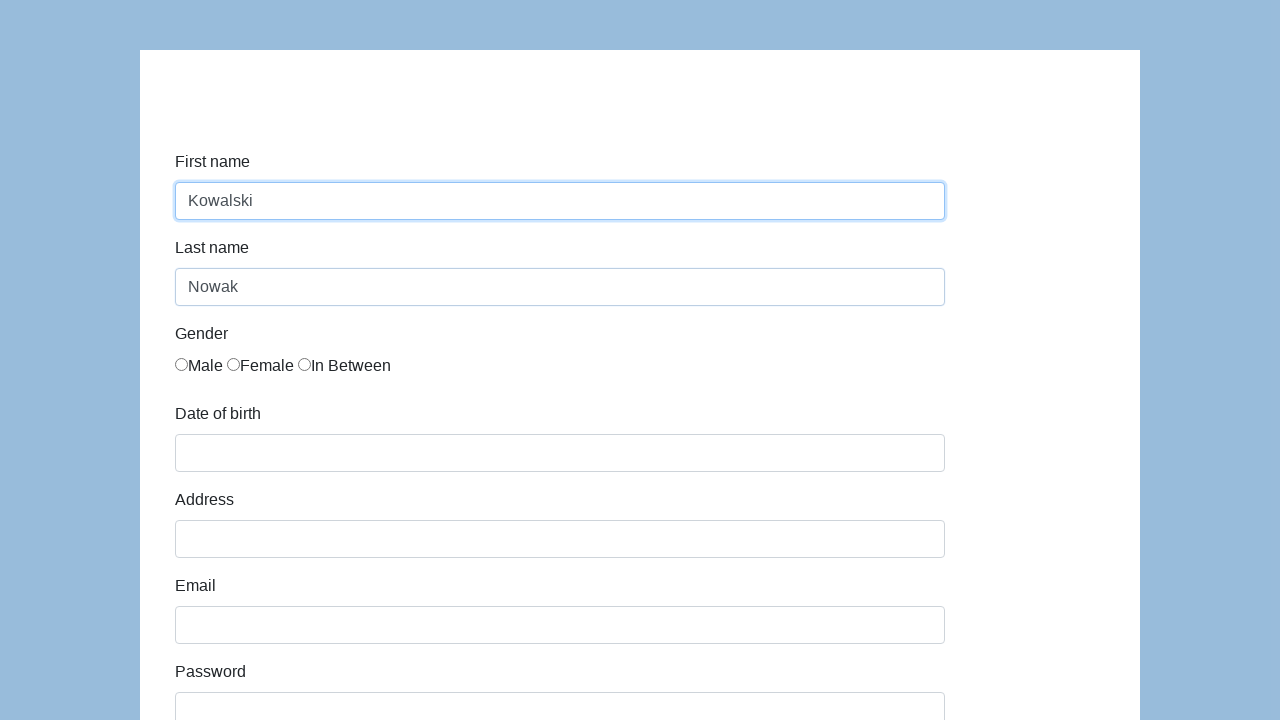

Selected gender radio button at (182, 364) on input[name='gender']:first-of-type
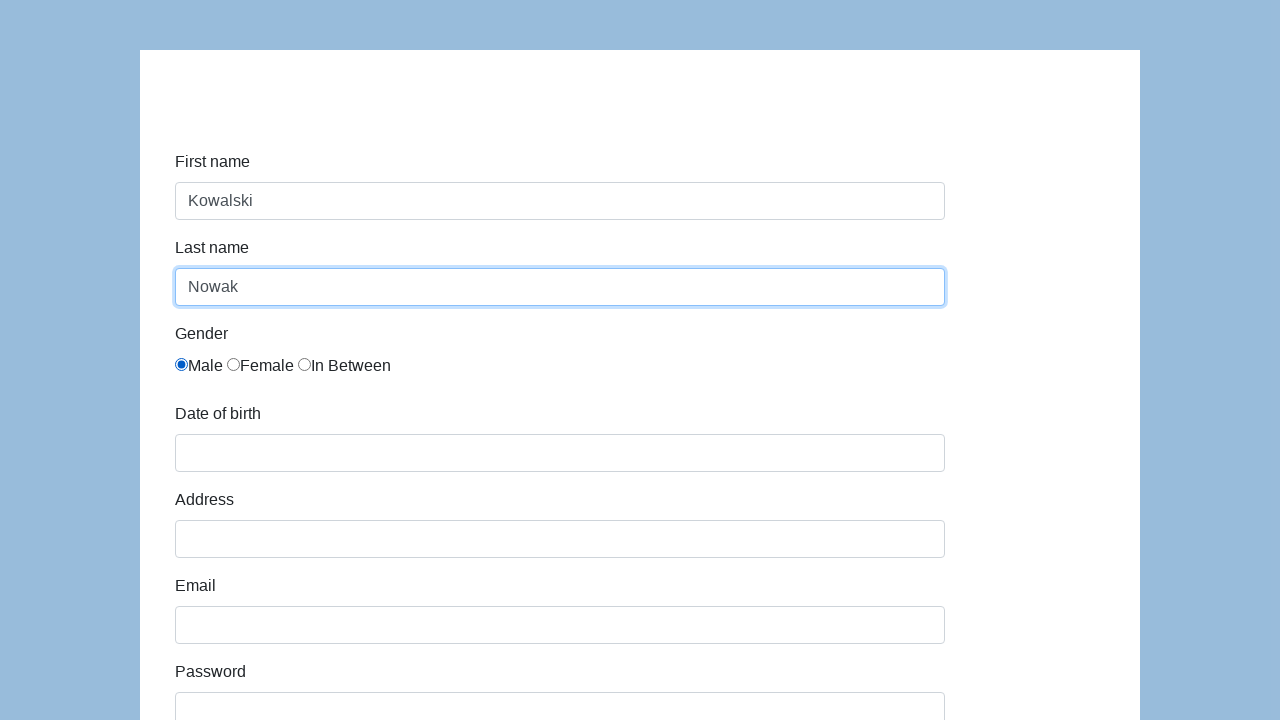

Filled date of birth field with '05/22/2010' on #dob
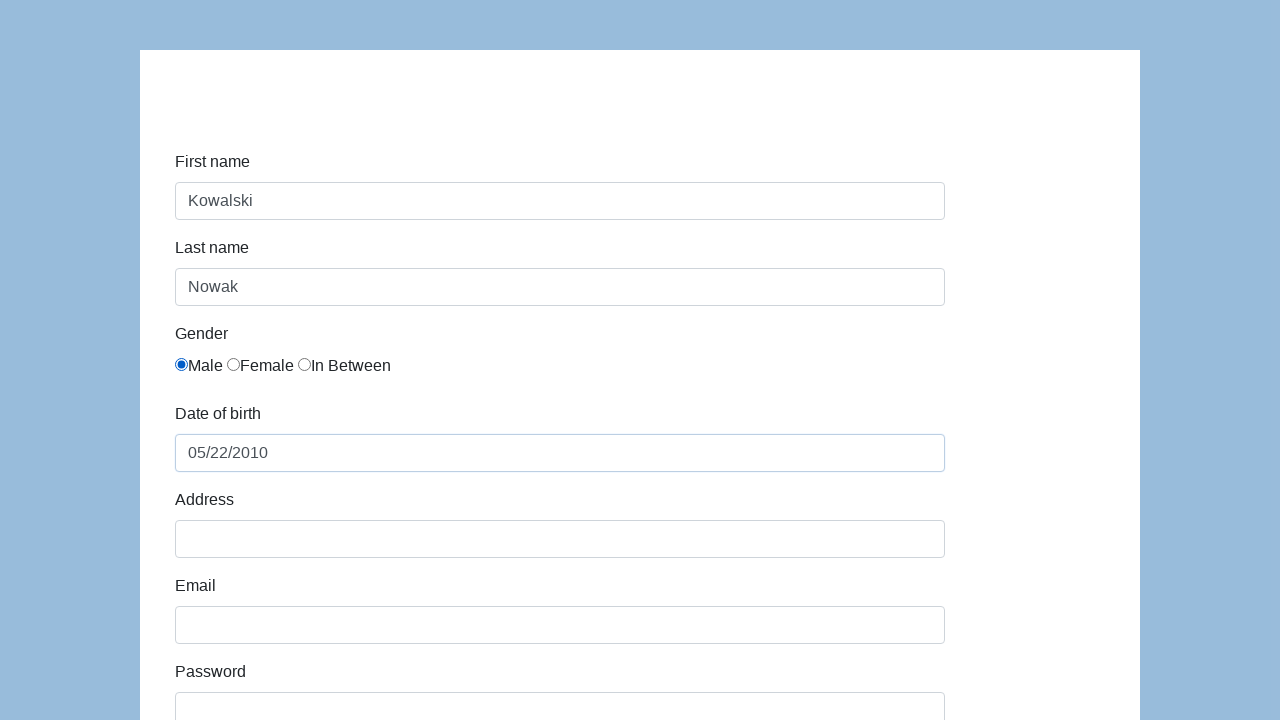

Filled address field with 'Prosta 51' on #address
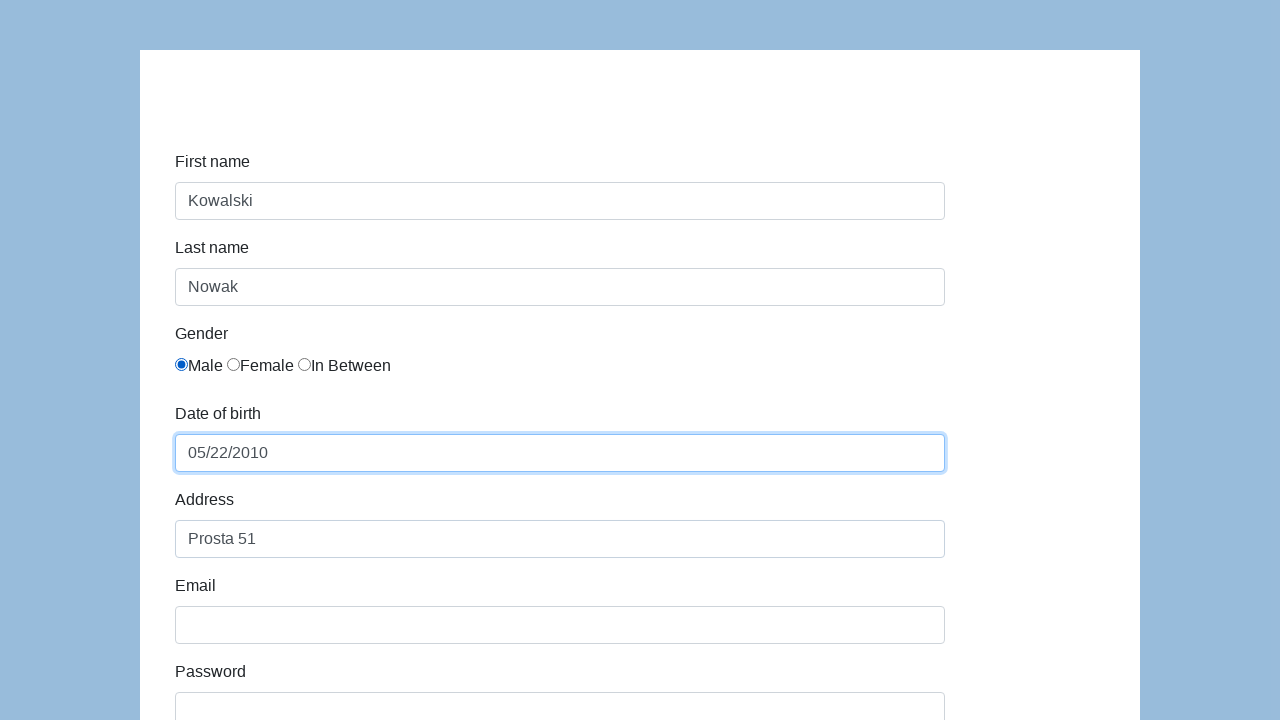

Filled email field with 'karol.kowalski@mailinator.com' on #email
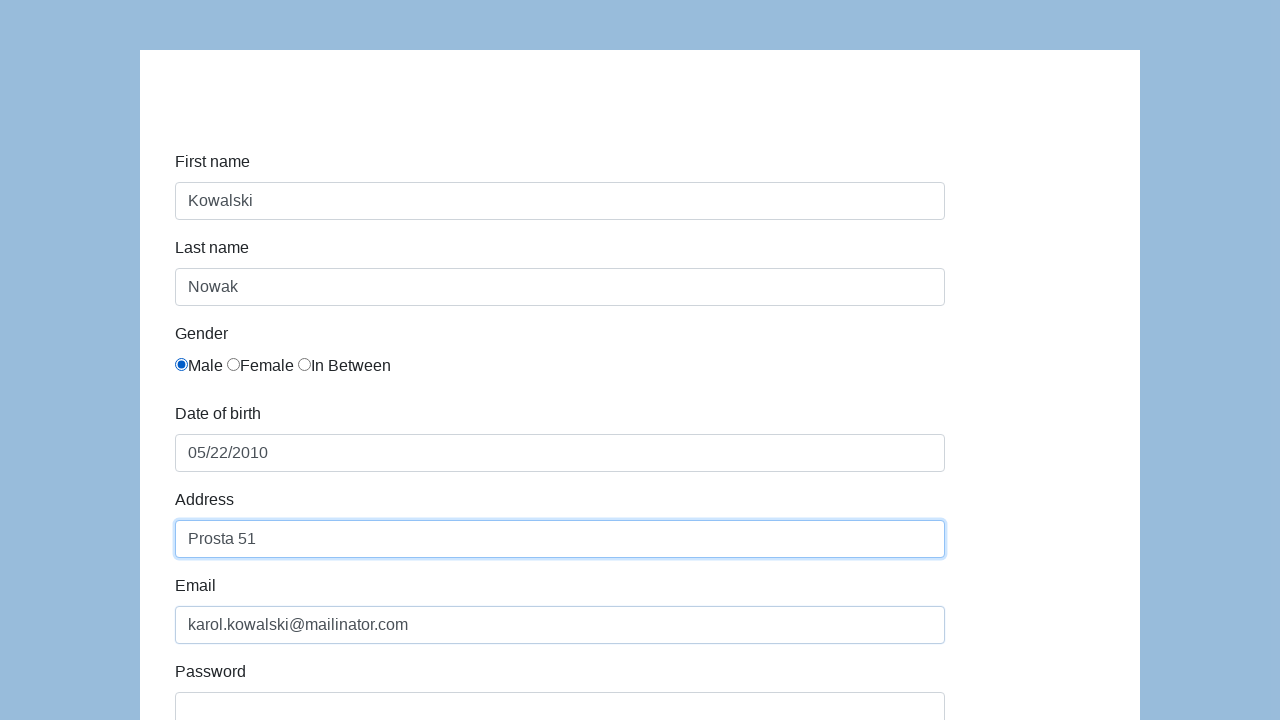

Filled password field with 'pass123' on #password
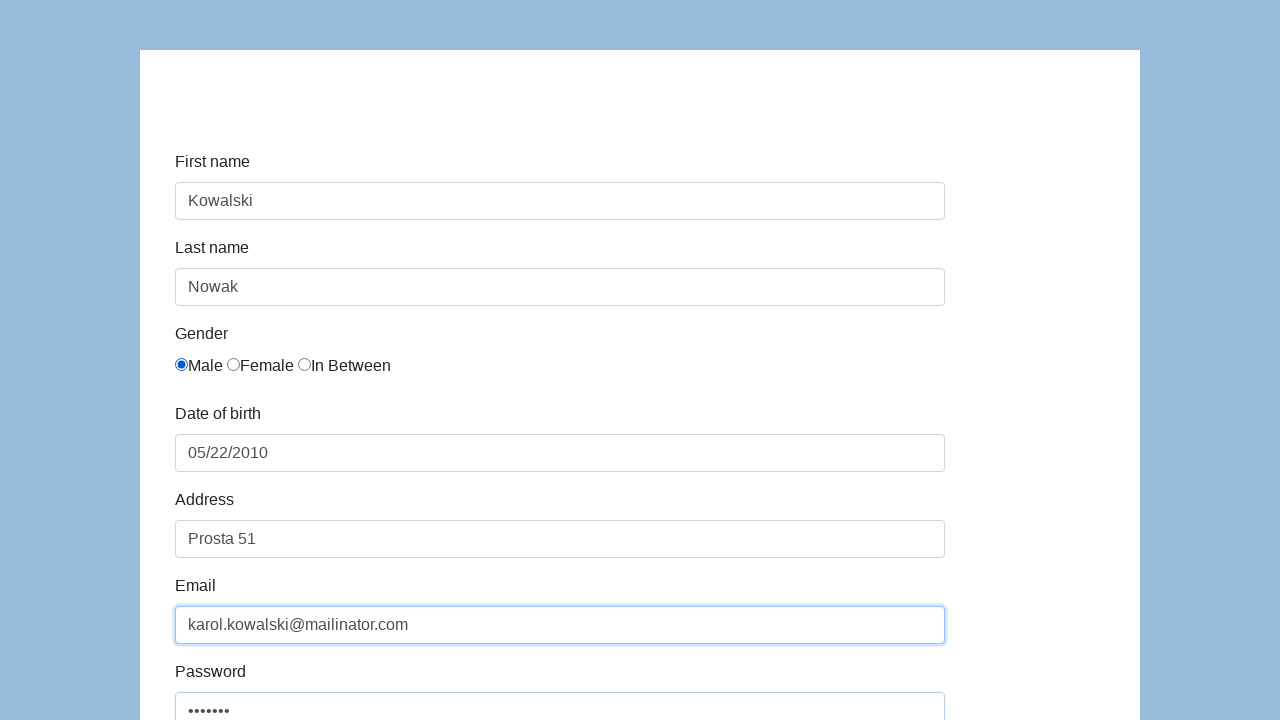

Filled company field with 'Coders Lab' on #company
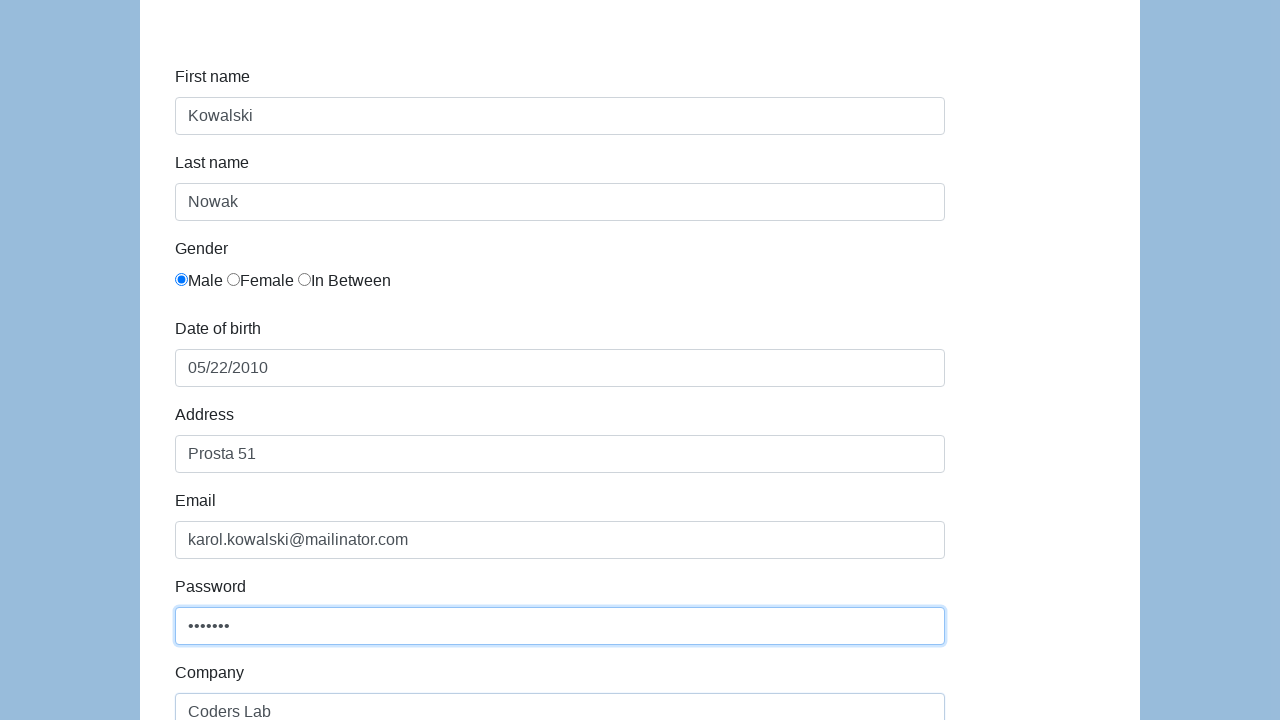

Filled comment field with test comment text on #comment
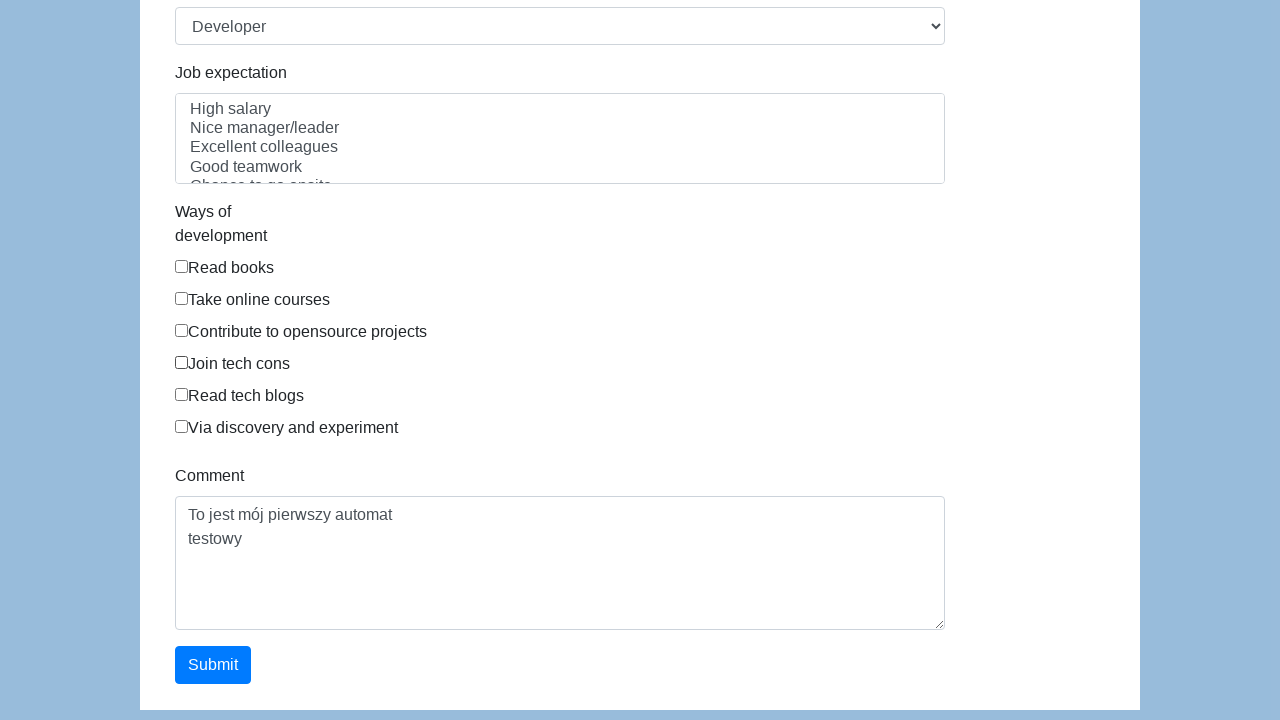

Clicked on first name field at (560, 201) on #first-name
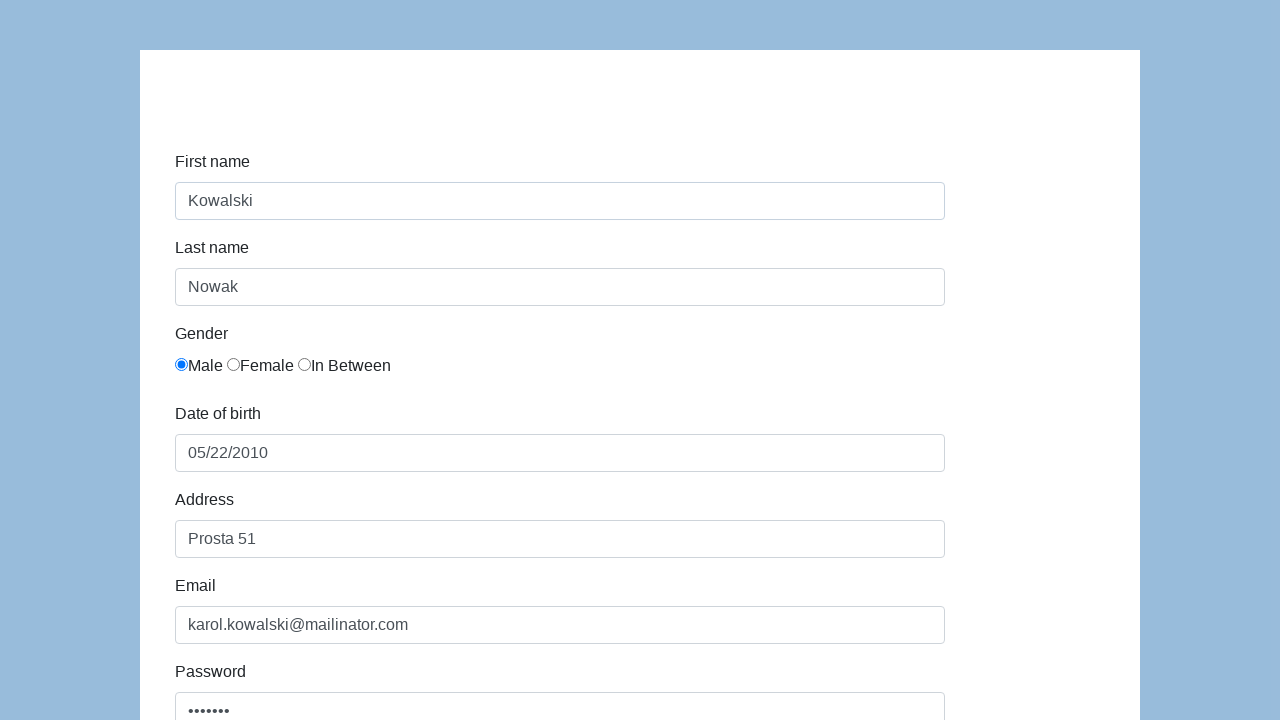

Pressed Enter to submit the form on #first-name
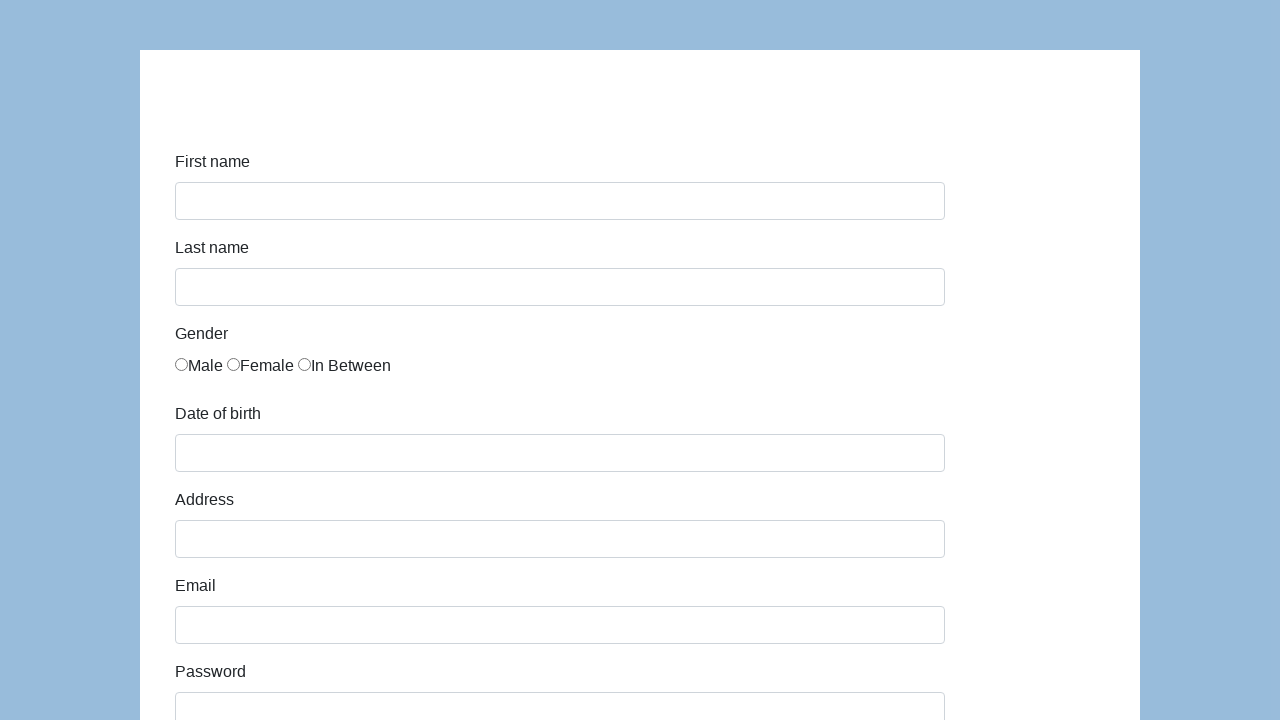

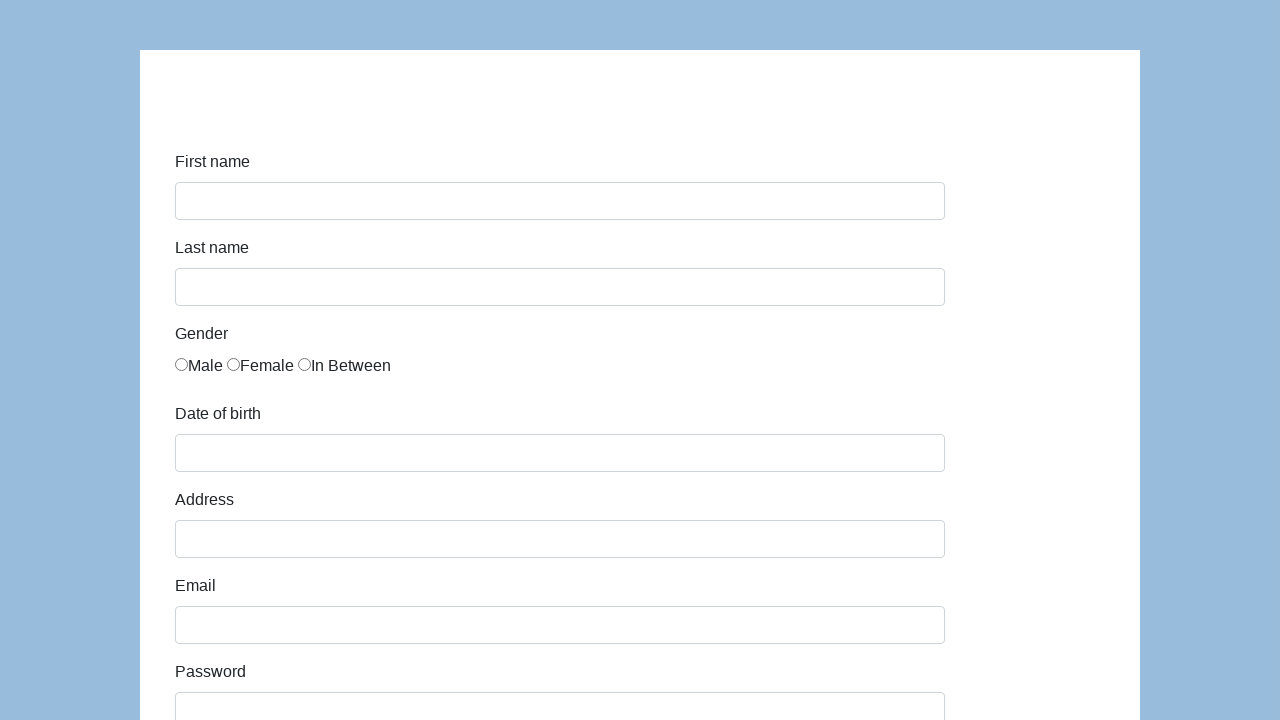